Tests dynamic loading by clicking a start button and waiting for a hidden element to become visible

Starting URL: https://the-internet.herokuapp.com/dynamic_loading/1

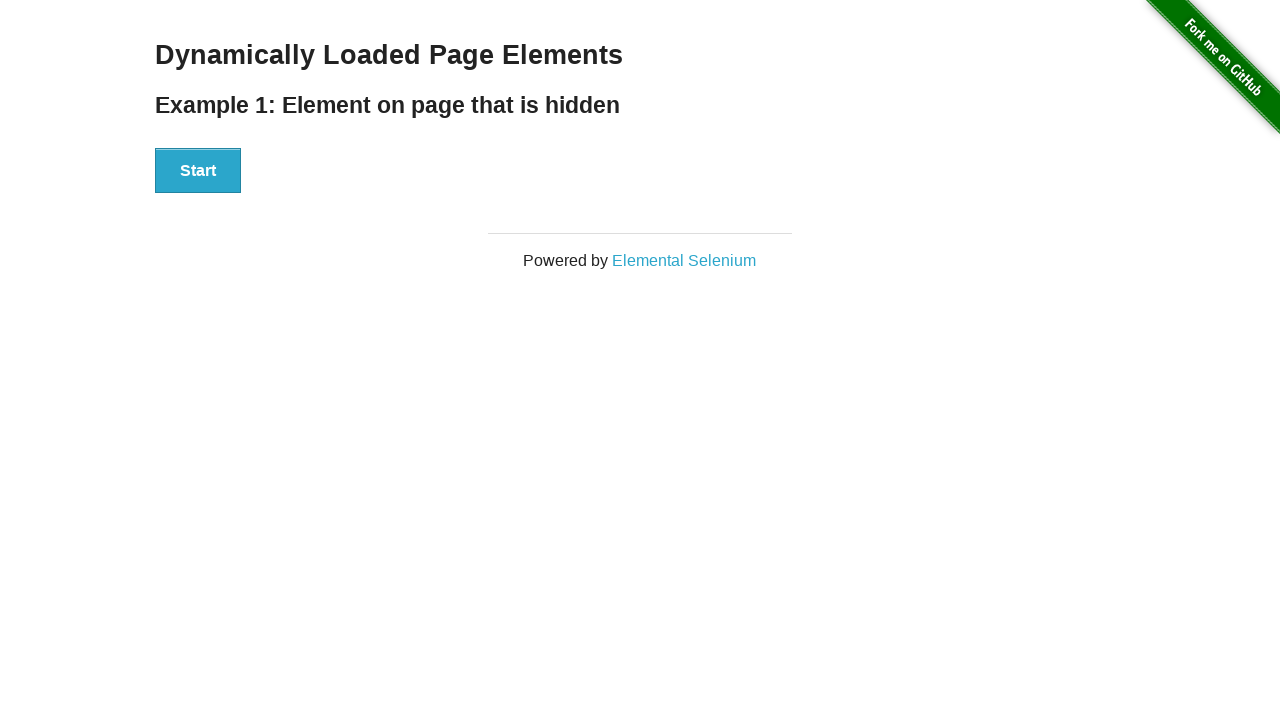

Clicked start button to trigger dynamic loading at (198, 171) on xpath=//div[@id='start']/button
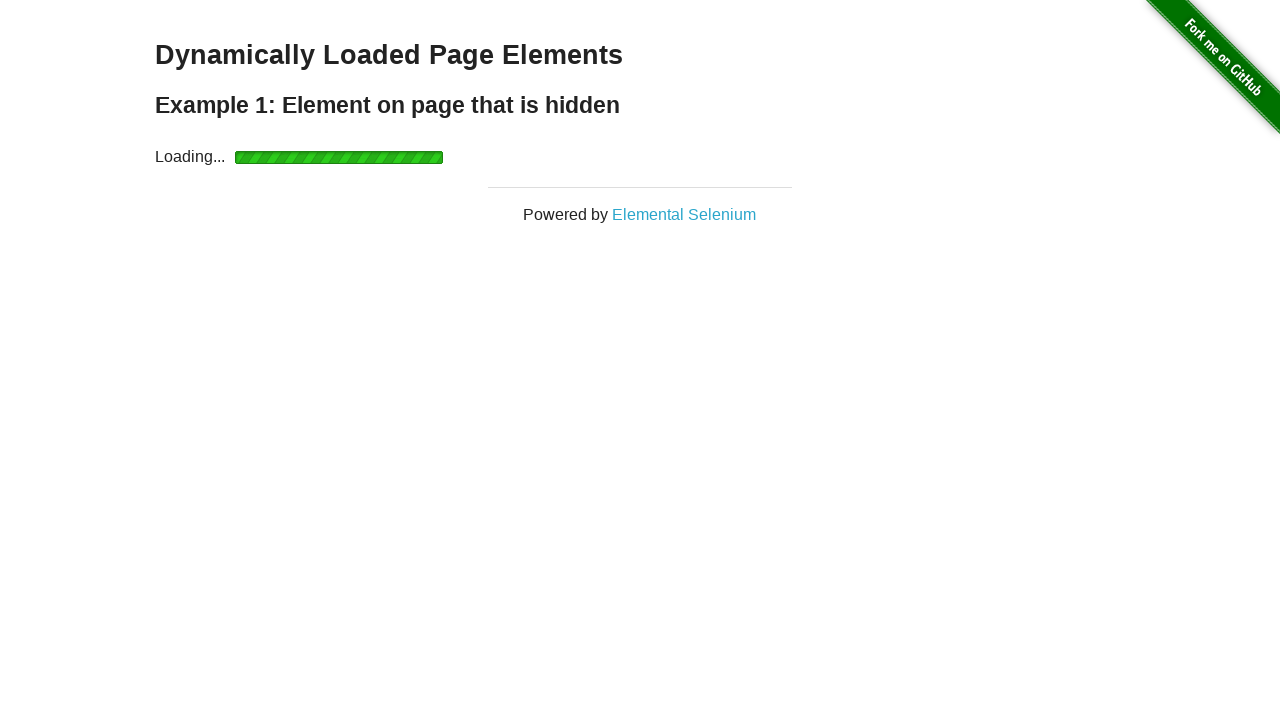

Hidden element became visible after dynamic loading completed
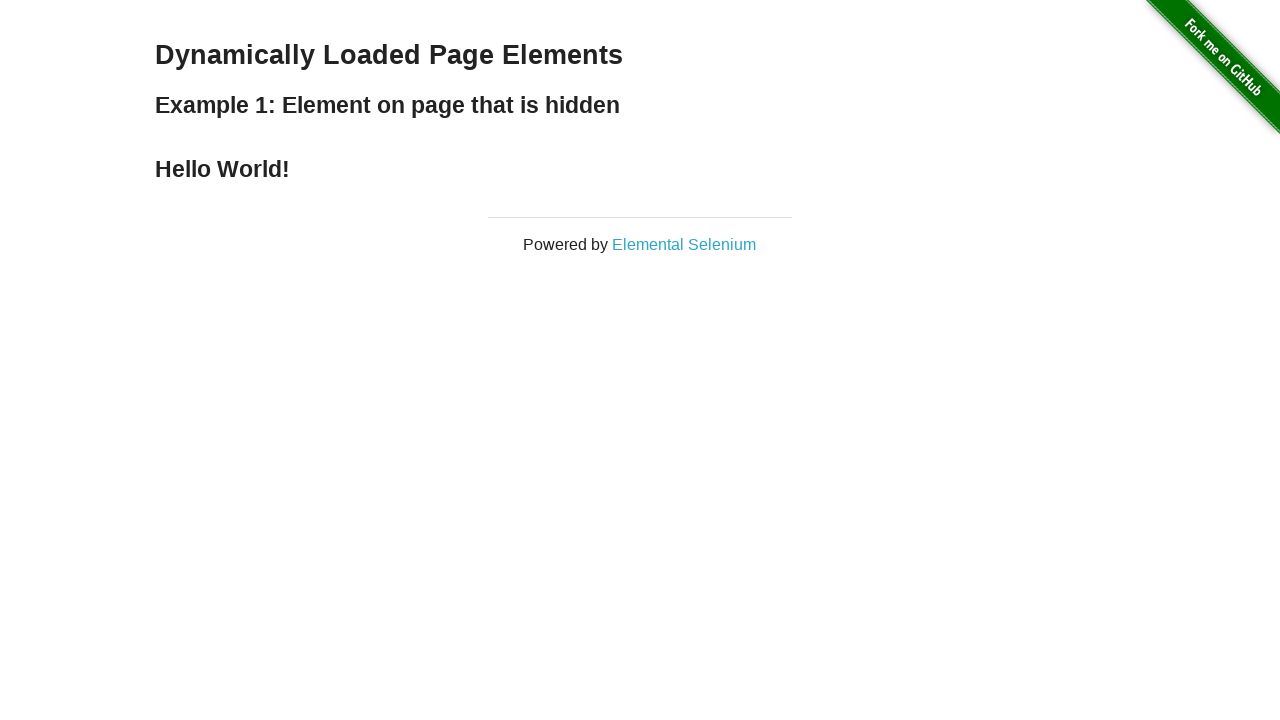

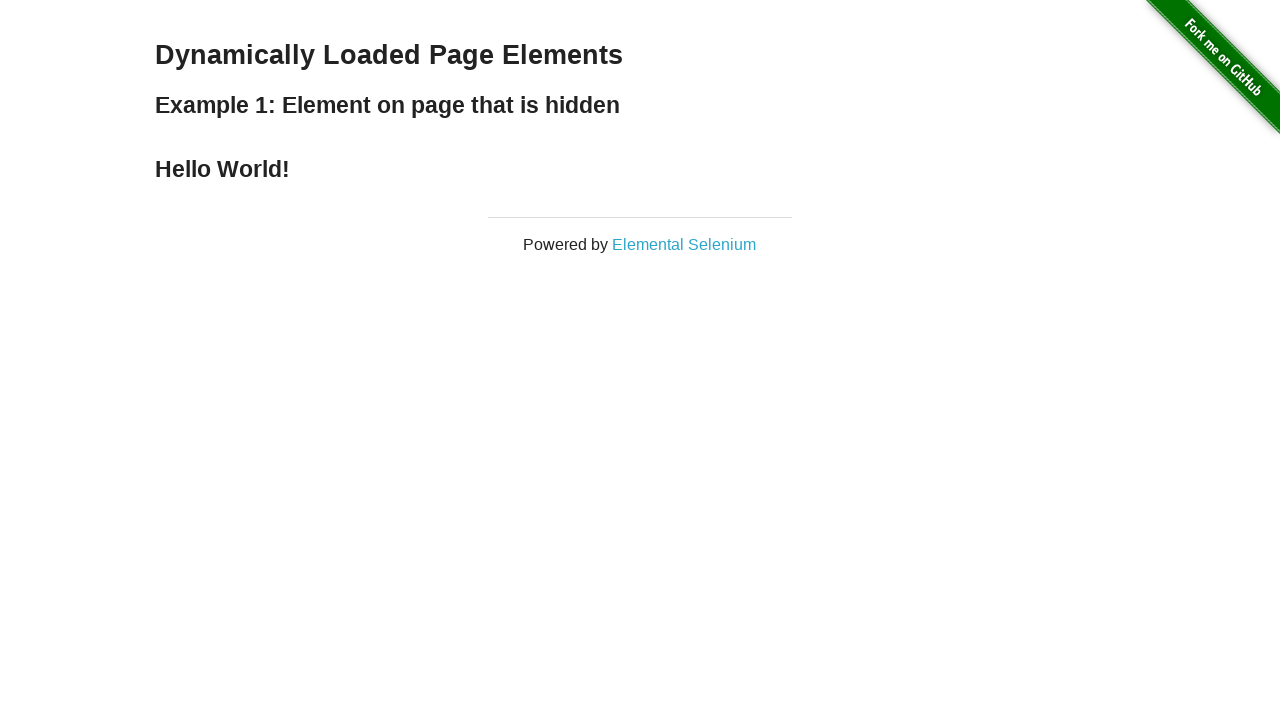